Tests browser navigation by searching on YouTube, then using back and forward buttons to navigate through browser history

Starting URL: https://www.youtube.com

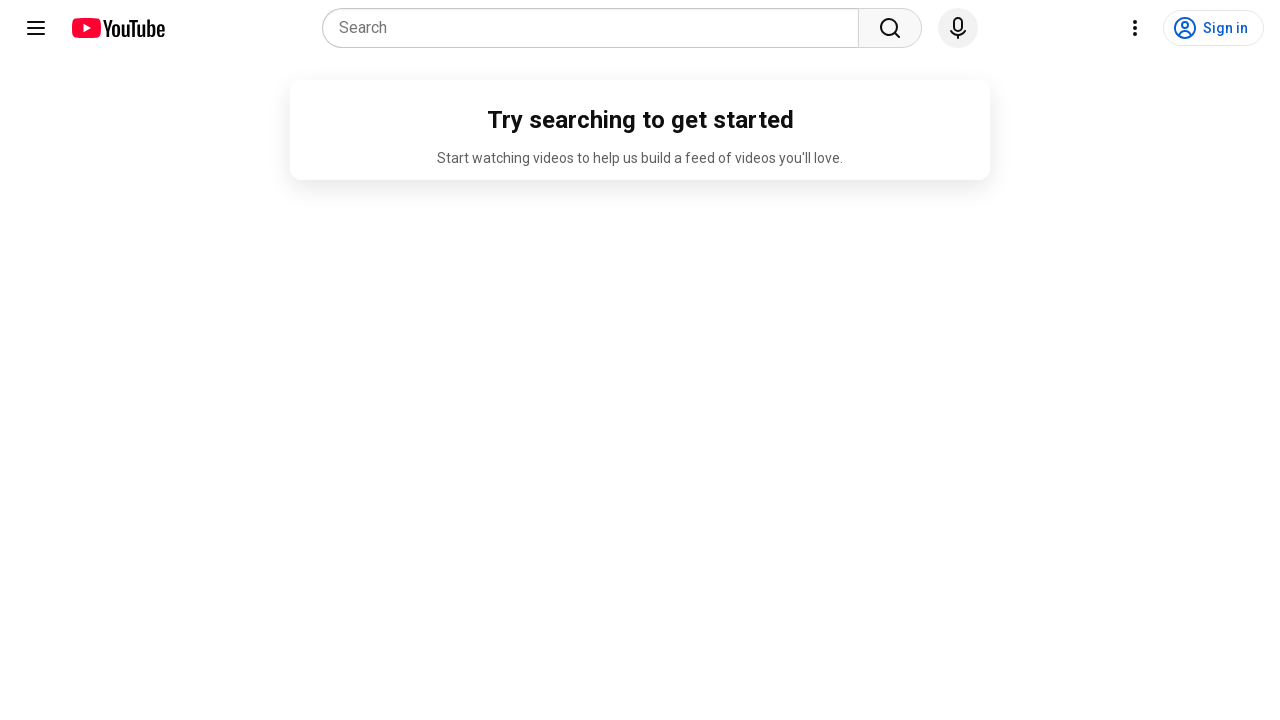

Filled YouTube search box with 'Python' on //input[@class="ytSearchboxComponentInput yt-searchbox-input title"]
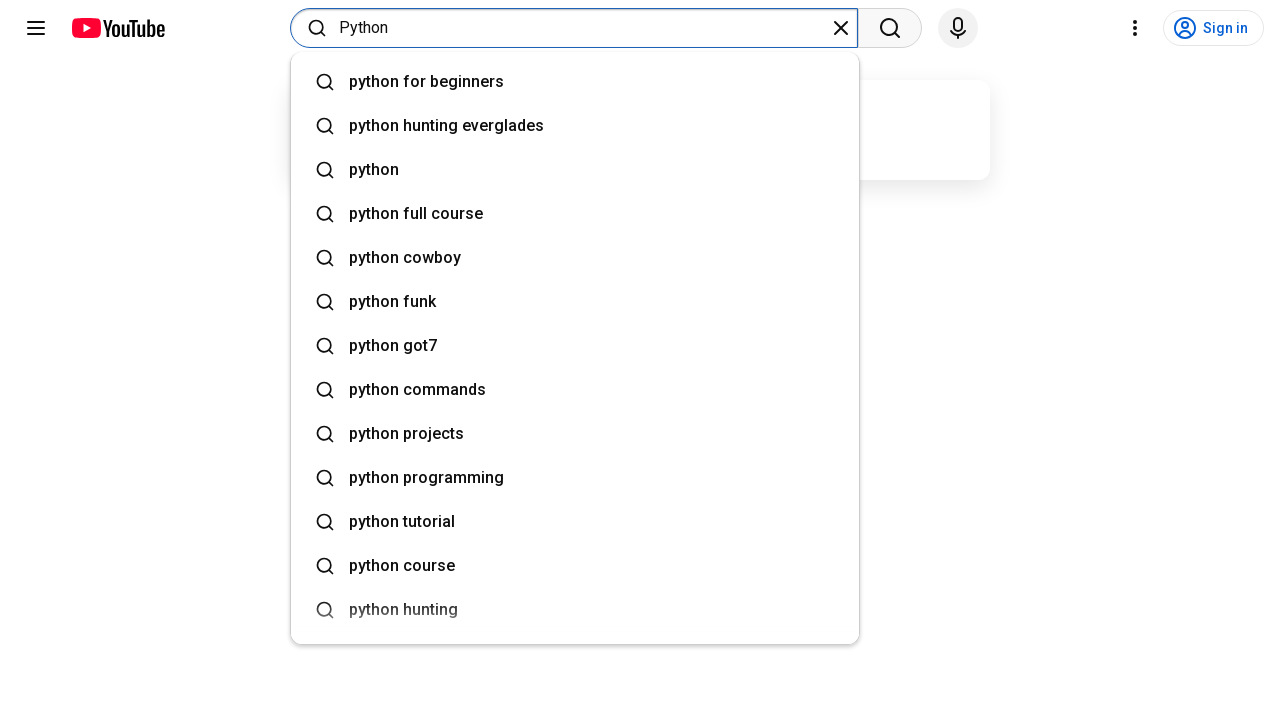

Clicked YouTube search button at (890, 28) on xpath=//button[contains(@class, "ytSearchboxComponentSearchButton")]
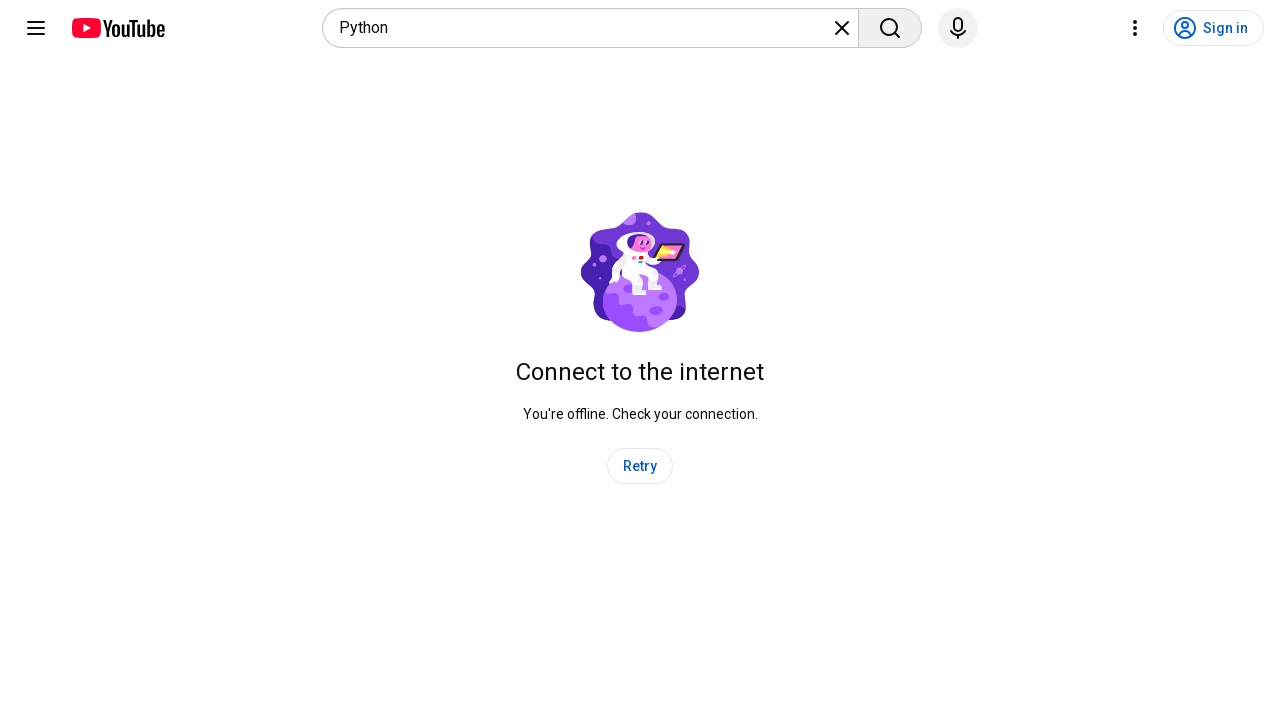

Navigated back using browser back button
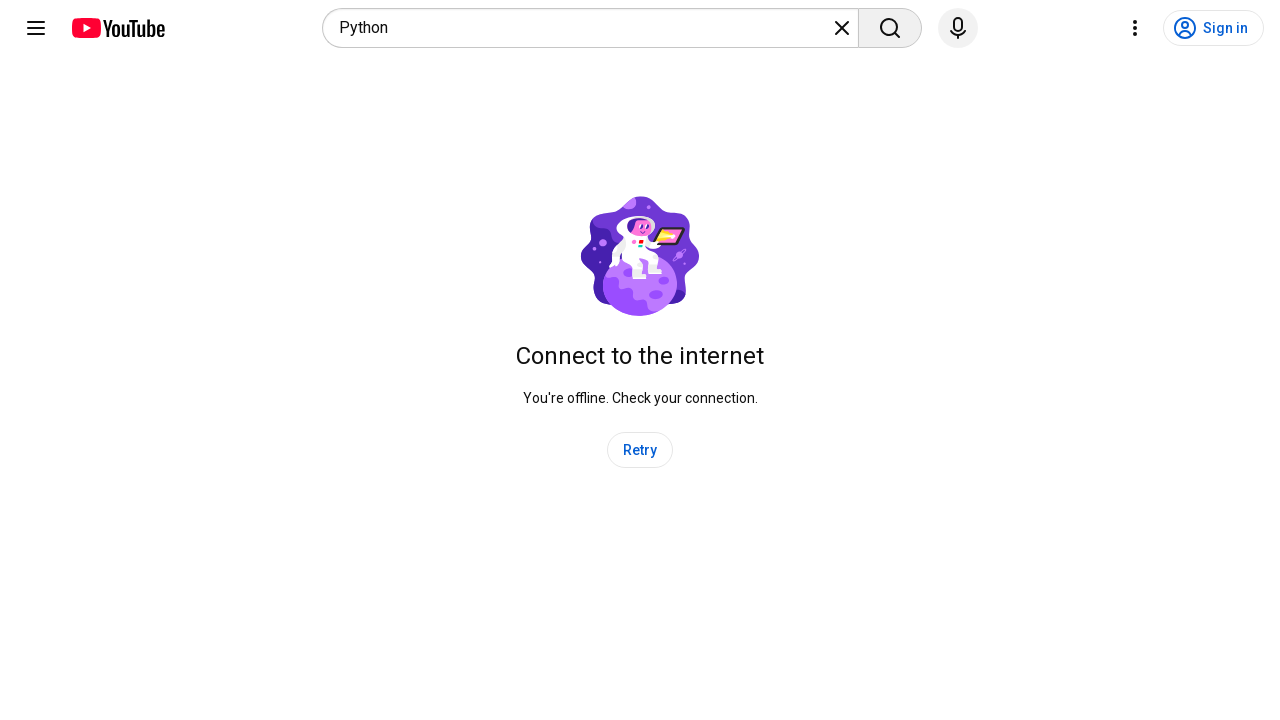

Navigated forward using browser forward button
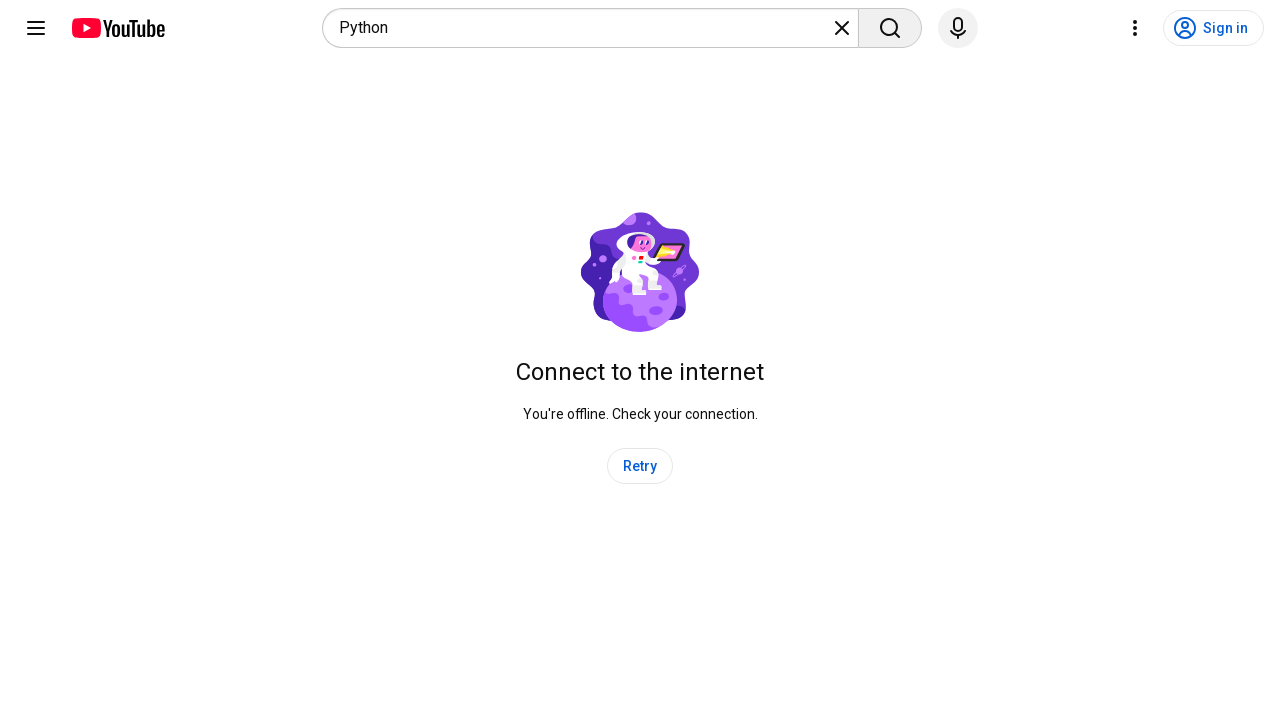

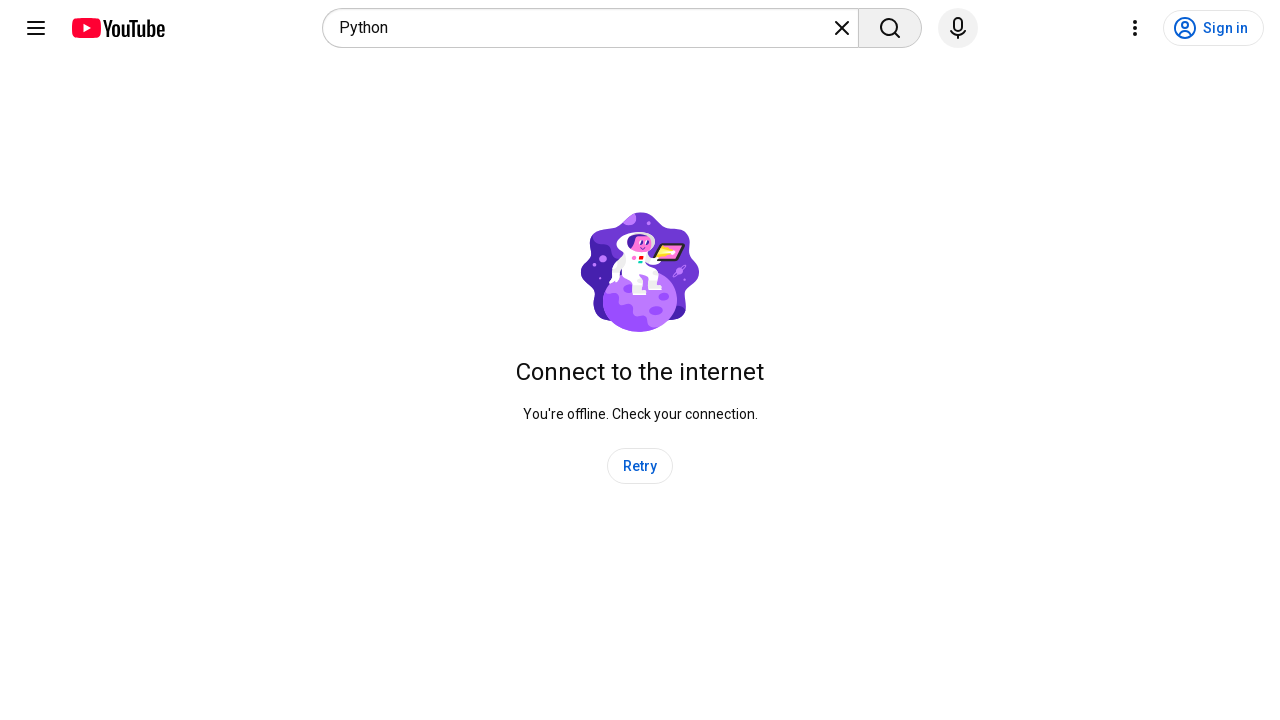